Tests radio button selection functionality by clicking different radio buttons and verifying the selected state messages

Starting URL: https://demoqa.com/radio-button

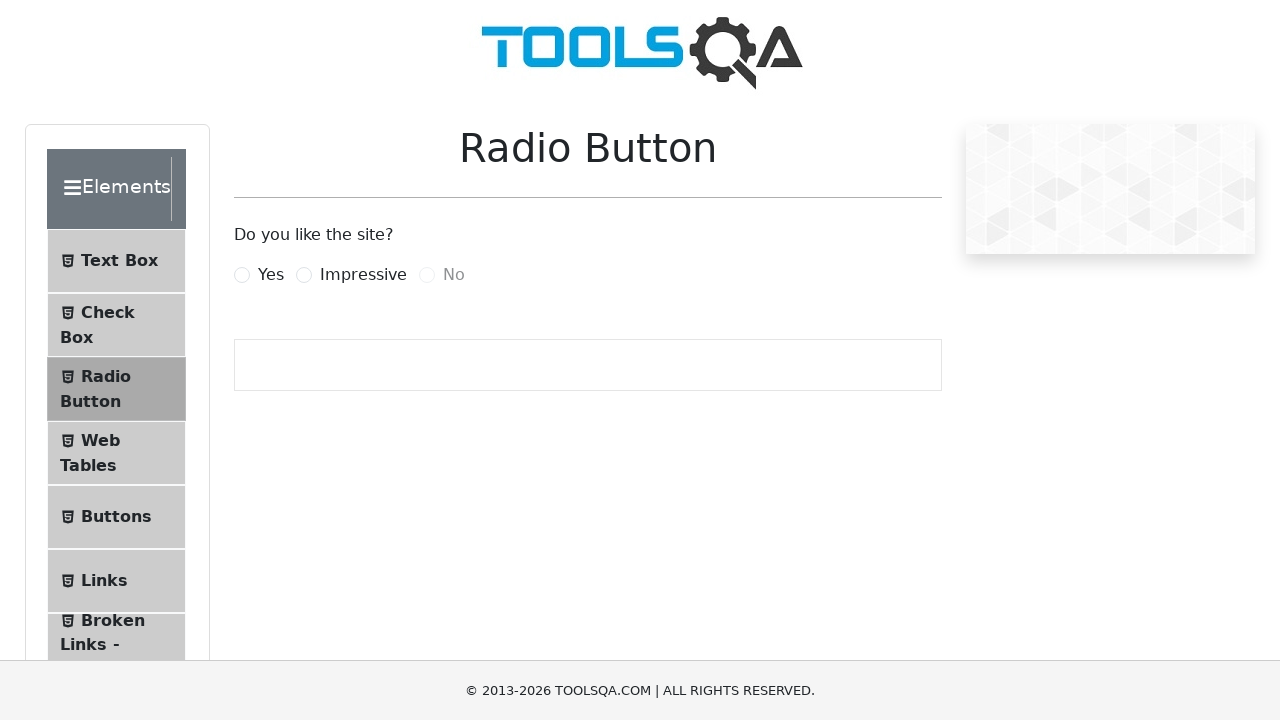

Clicked 'Yes' radio button using JavaScript executor
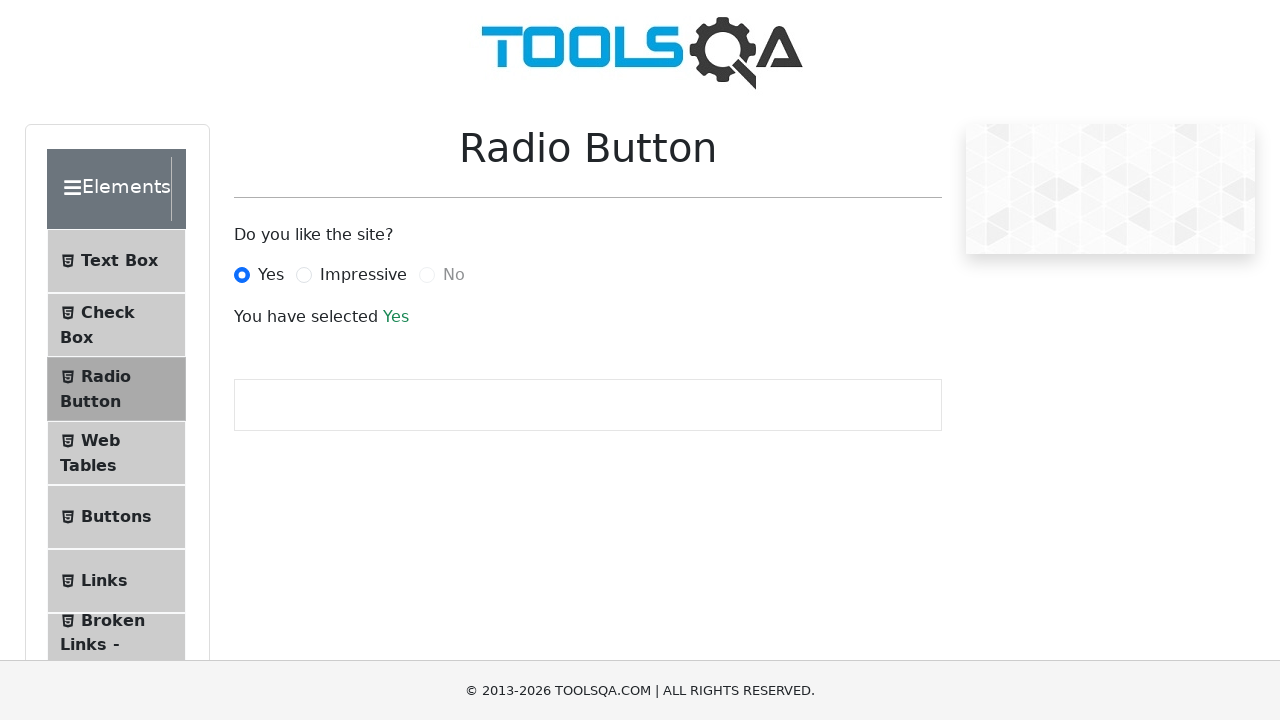

Retrieved 'Yes' selection confirmation message
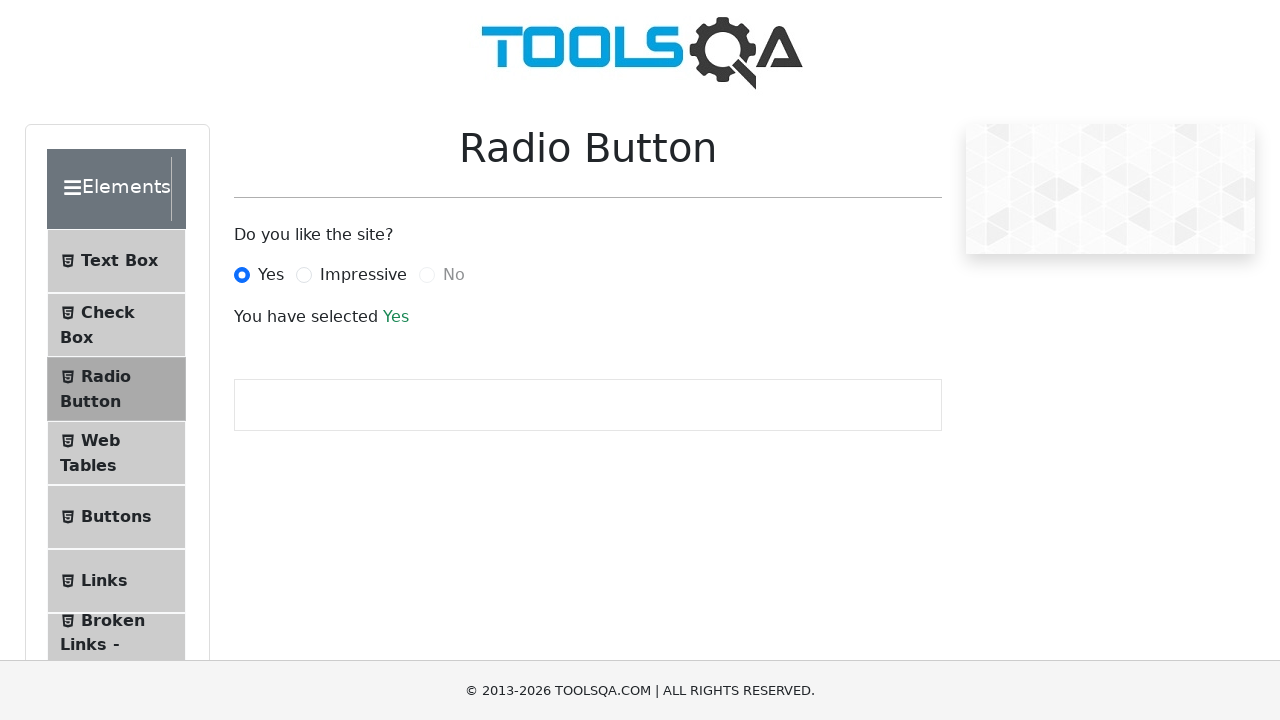

Verified 'Yes' radio button selection message is correct
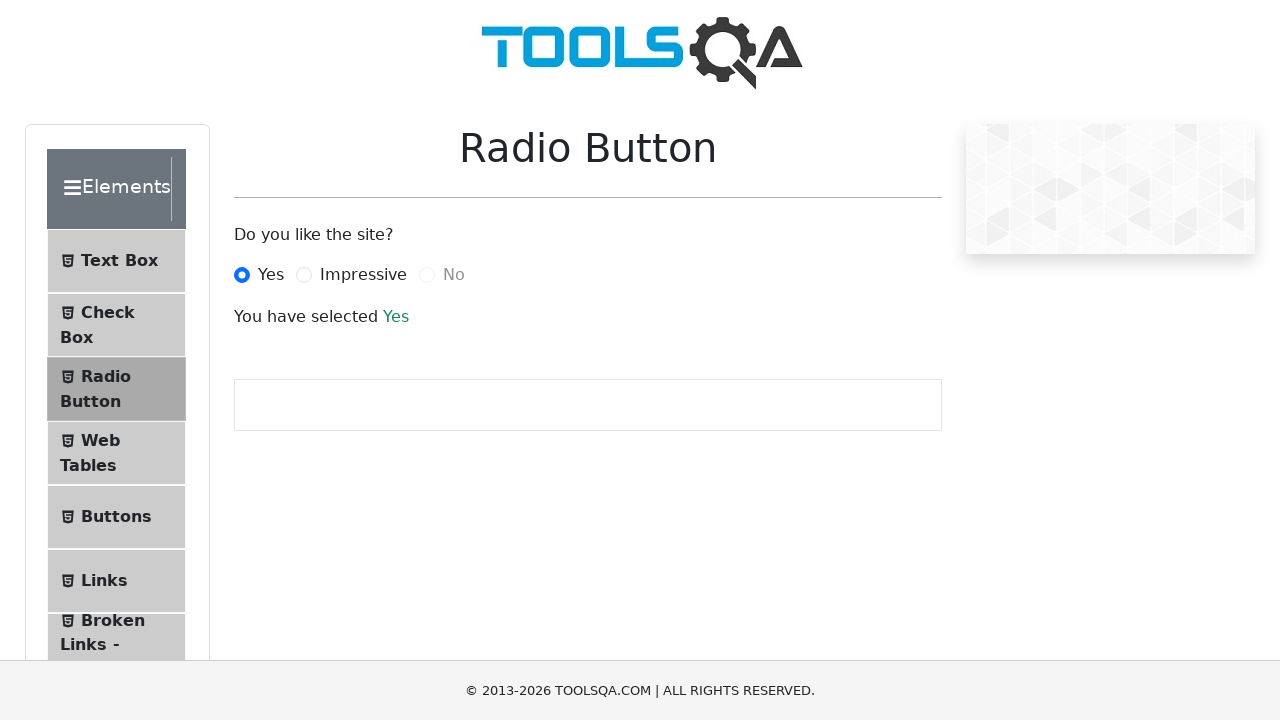

Clicked 'Impressive' radio button using JavaScript executor
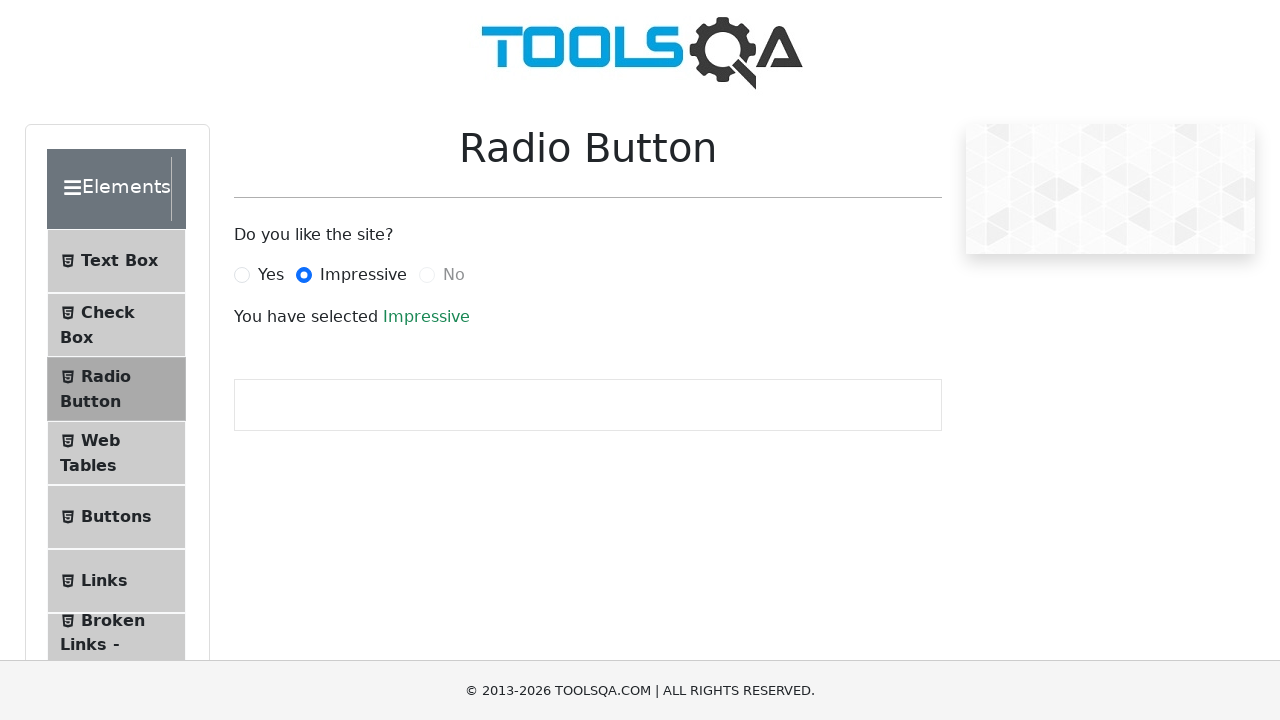

Retrieved 'Impressive' selection confirmation message
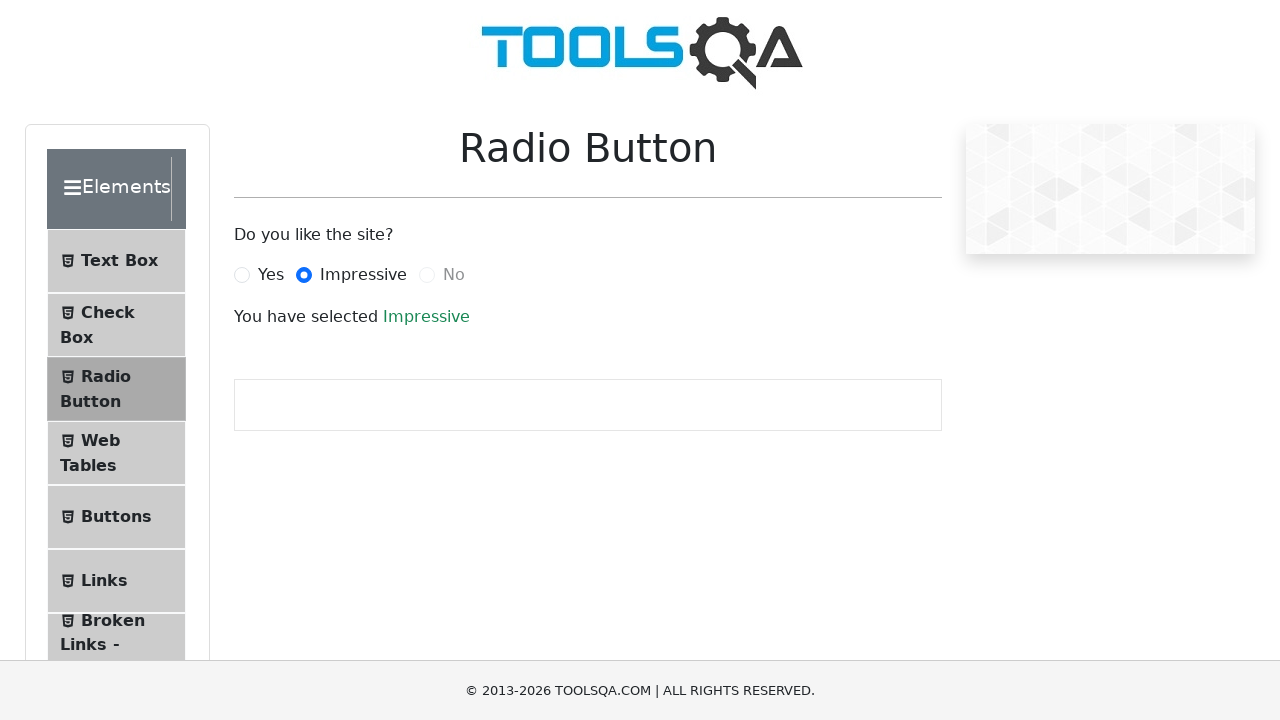

Verified 'Impressive' radio button selection message is correct
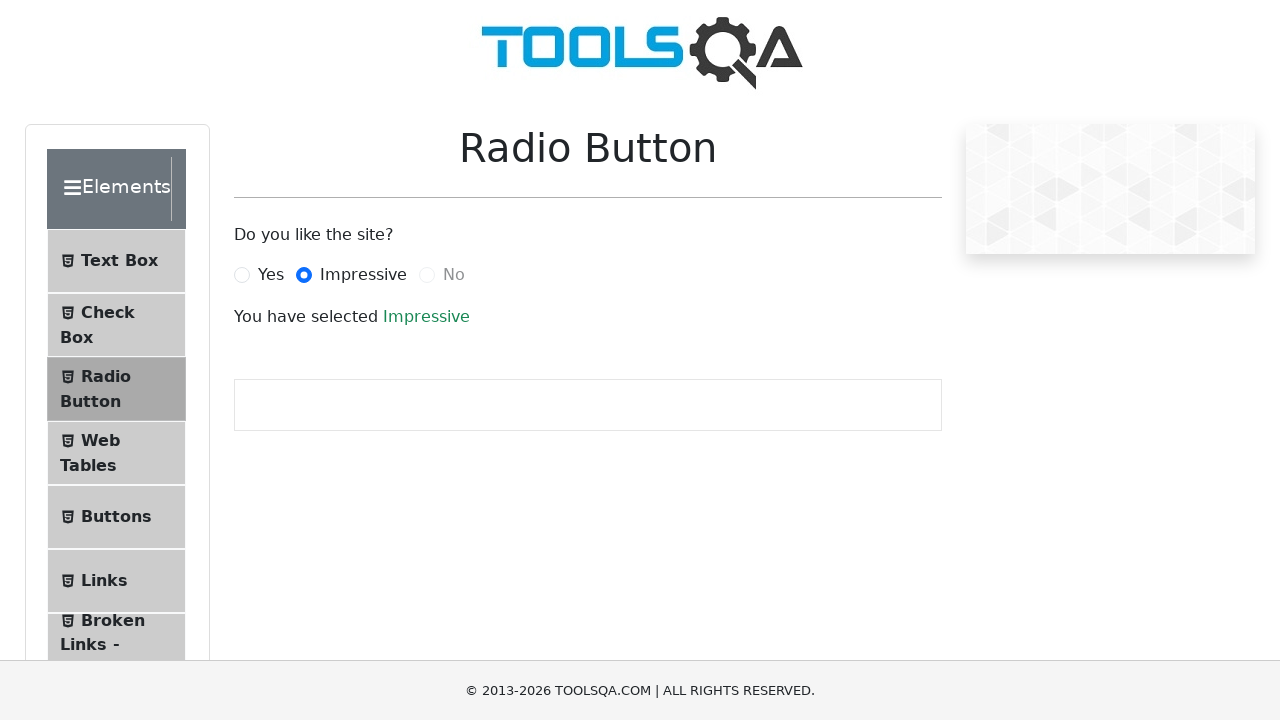

Located 'No' radio button element
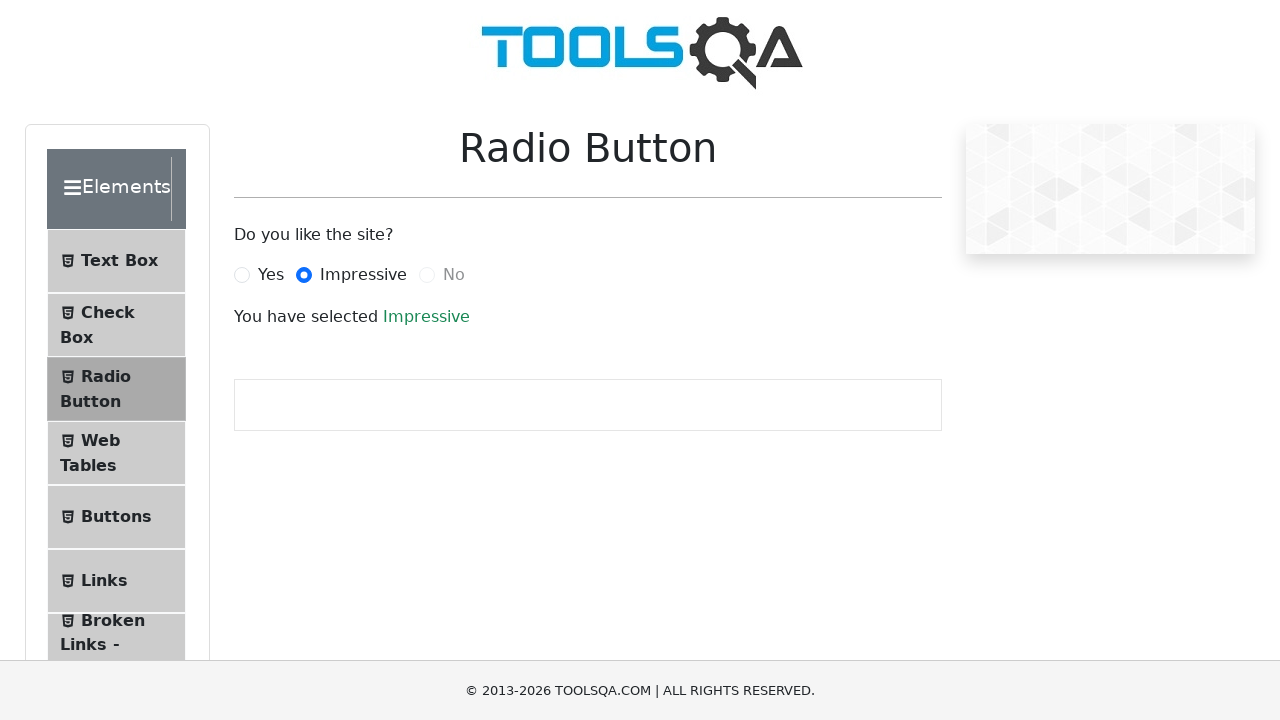

Verified 'No' radio button is disabled
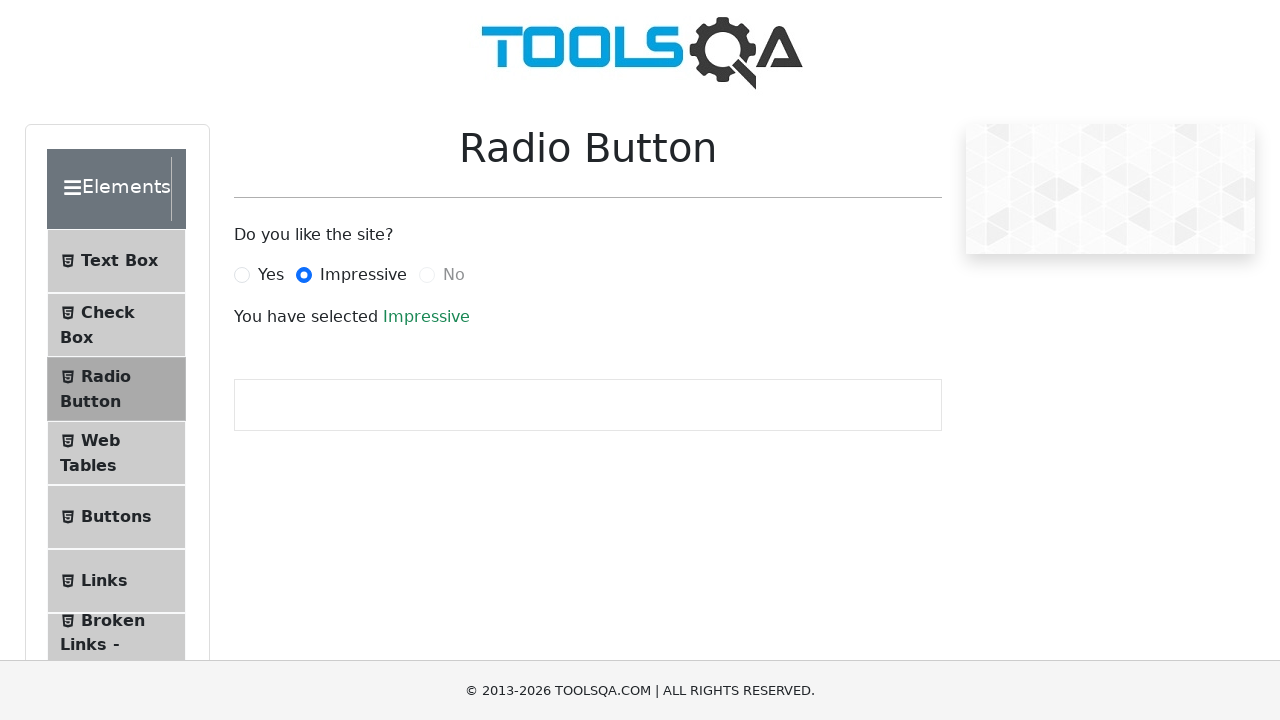

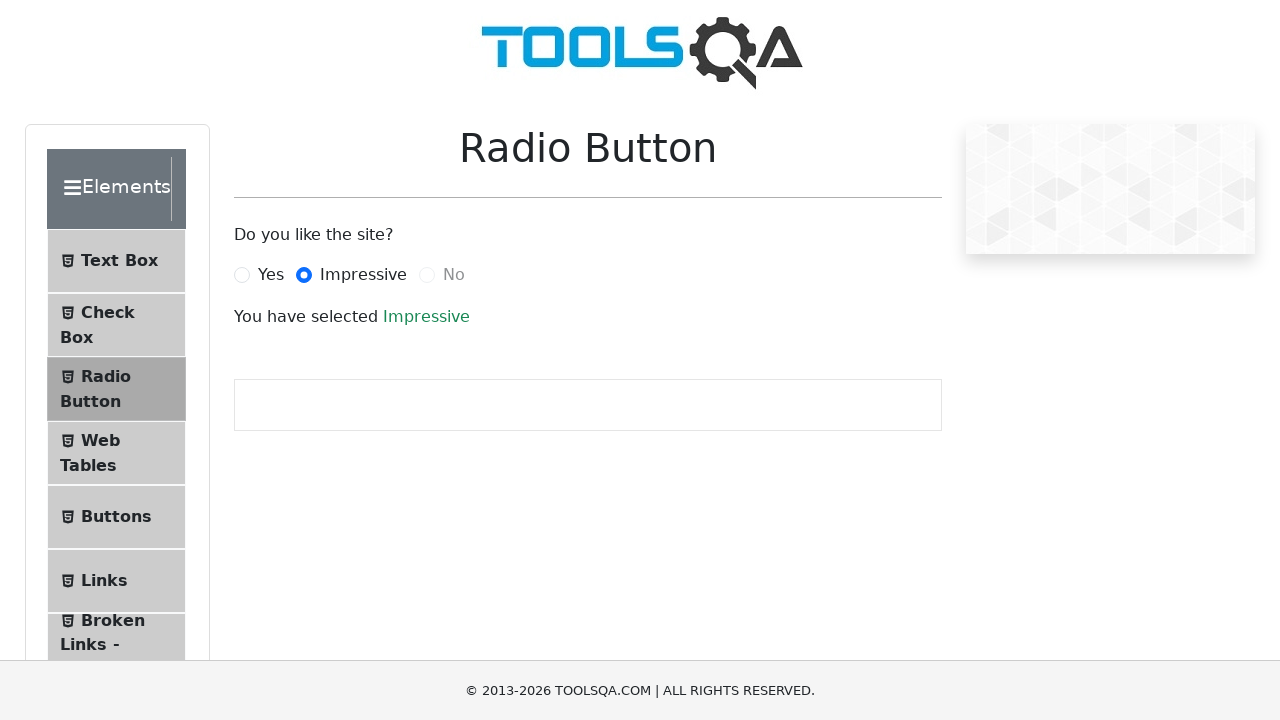